Navigates to RedBus website and retrieves the page title

Starting URL: https://www.redbus.in

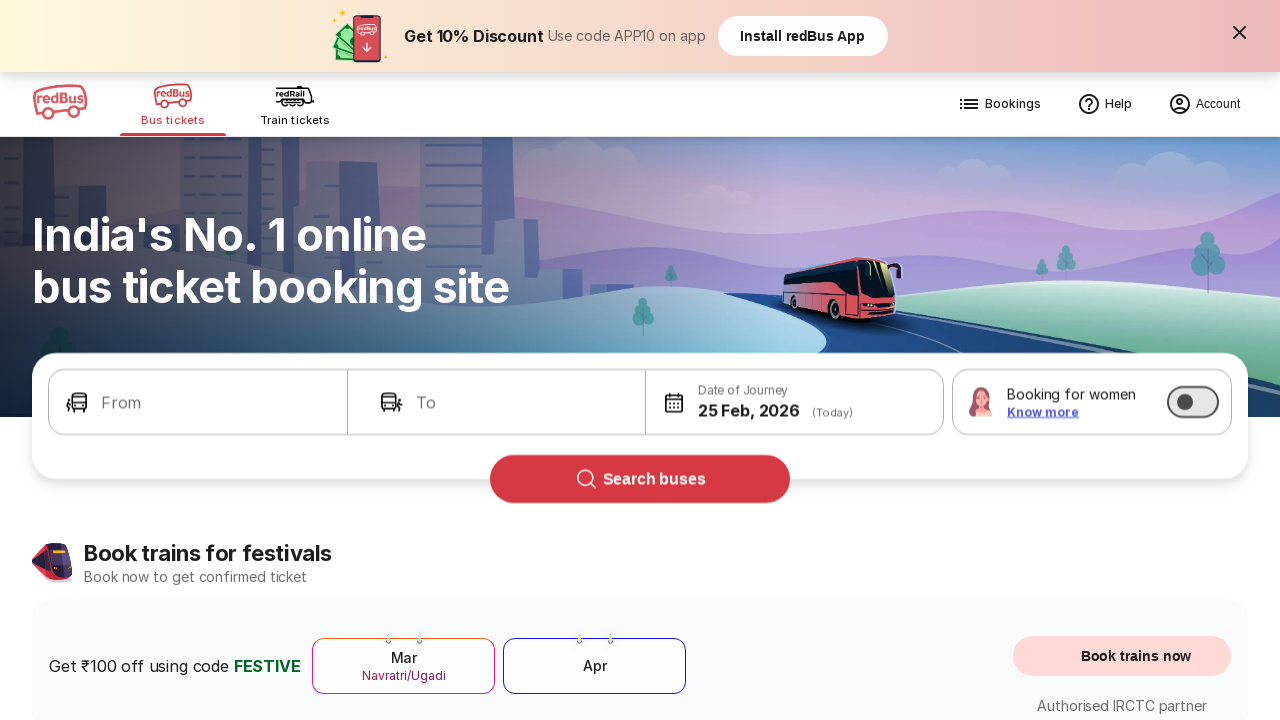

Retrieved page title from RedBus website
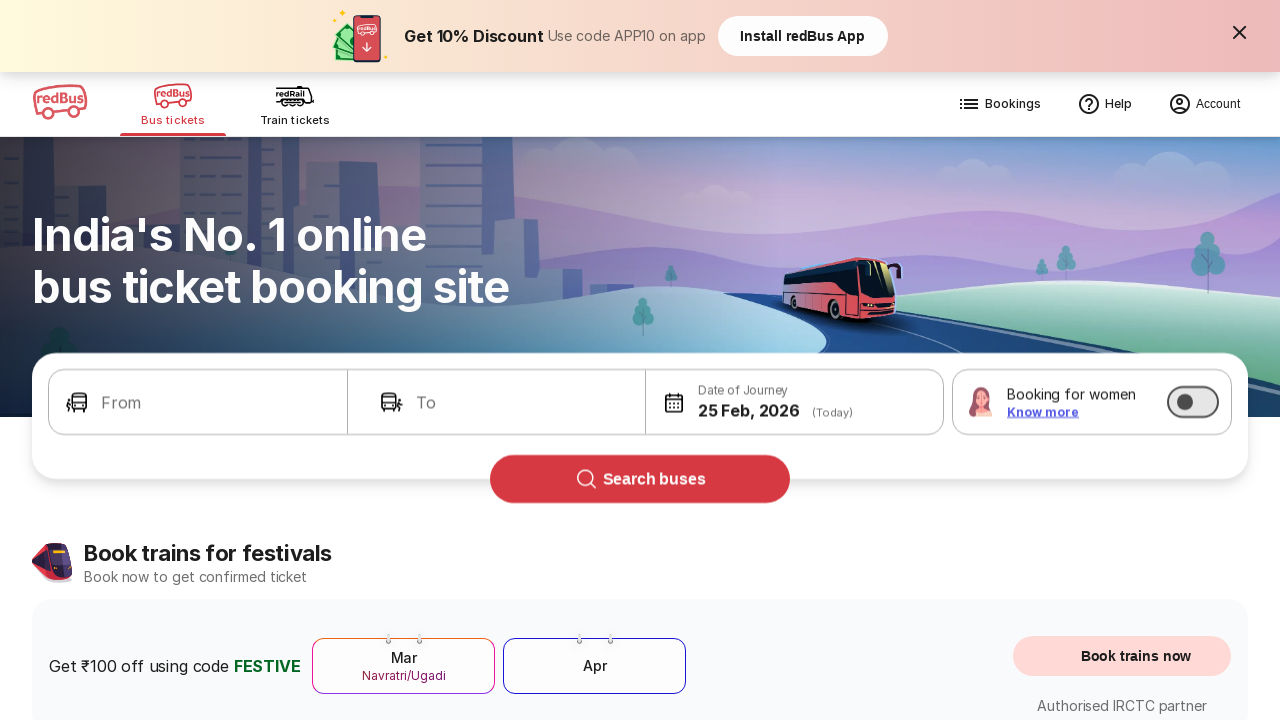

Printed page title to console
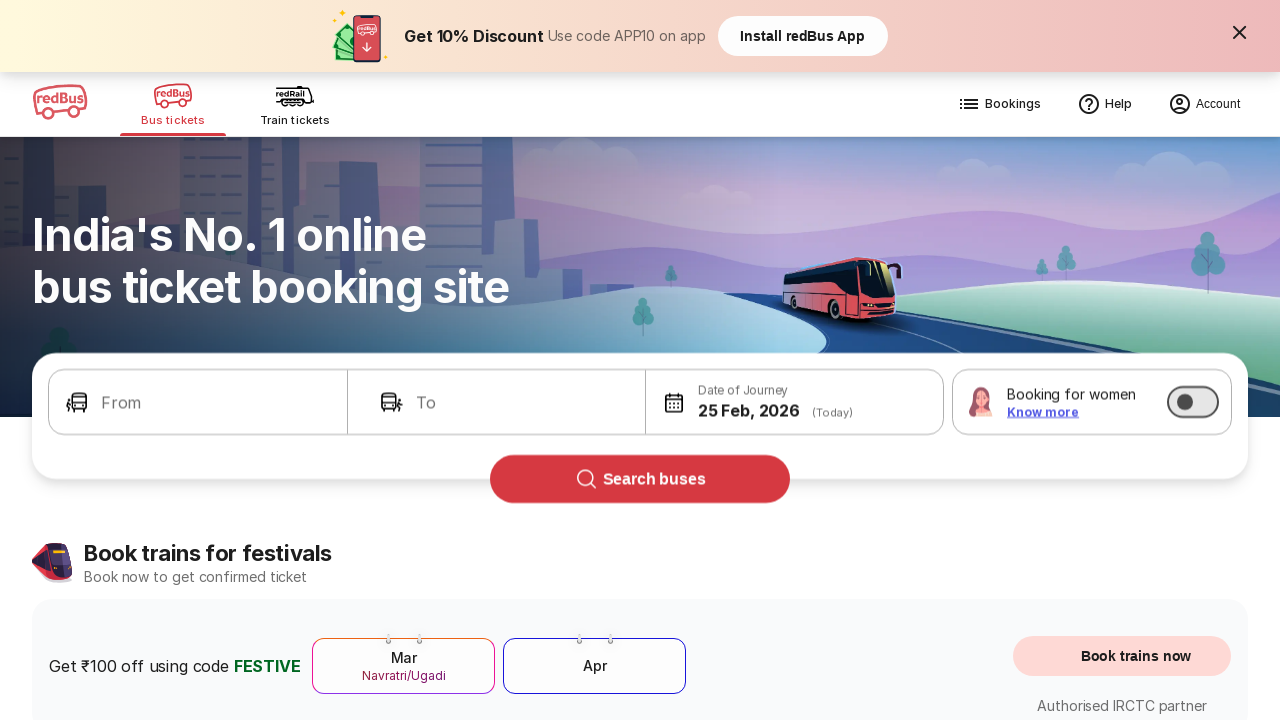

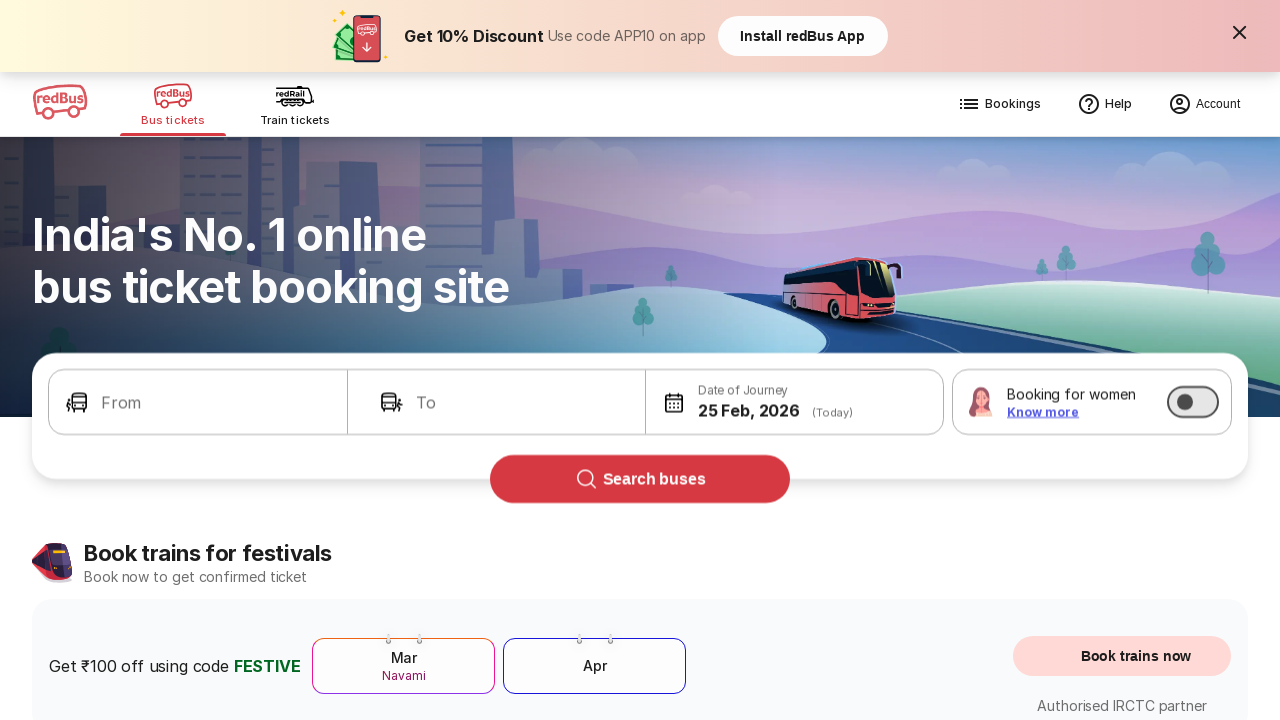